Tests the text box form by navigating to the Elements section, filling in name and email fields, submitting the form, and verifying the output displays correctly.

Starting URL: https://demoqa.com

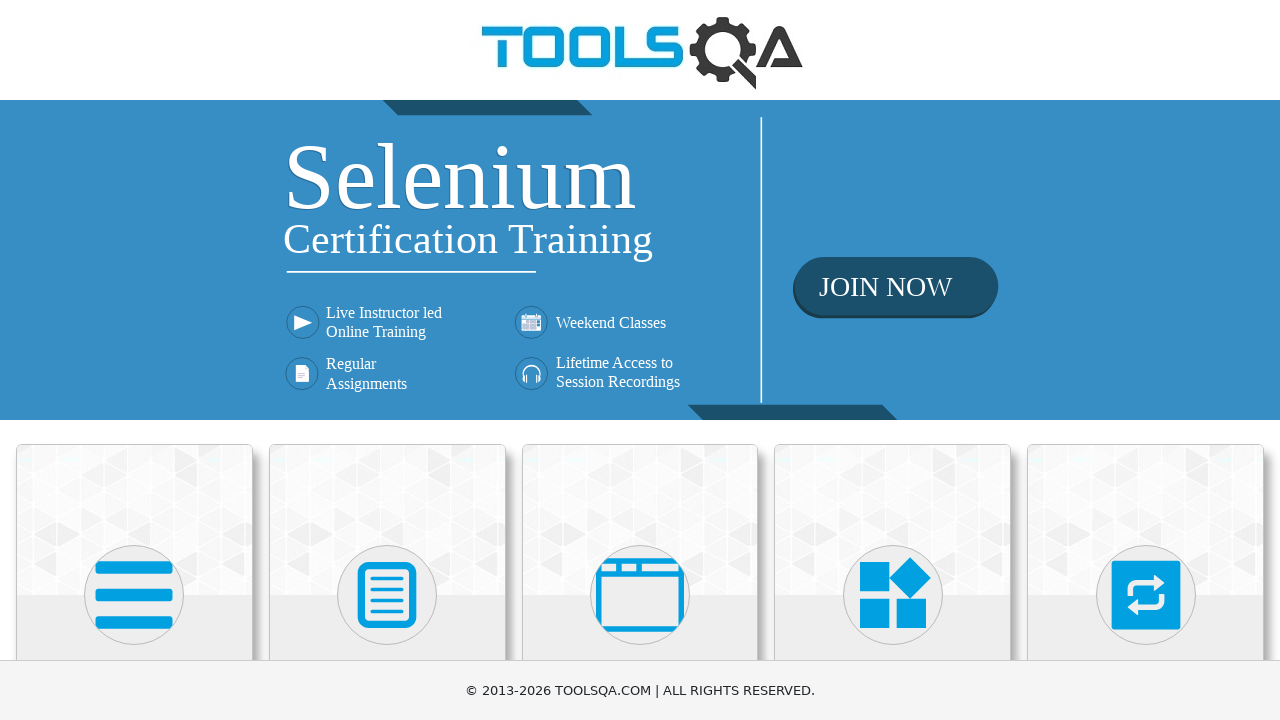

Clicked on Elements card at (134, 520) on xpath=//div[@class='card-up'][1]
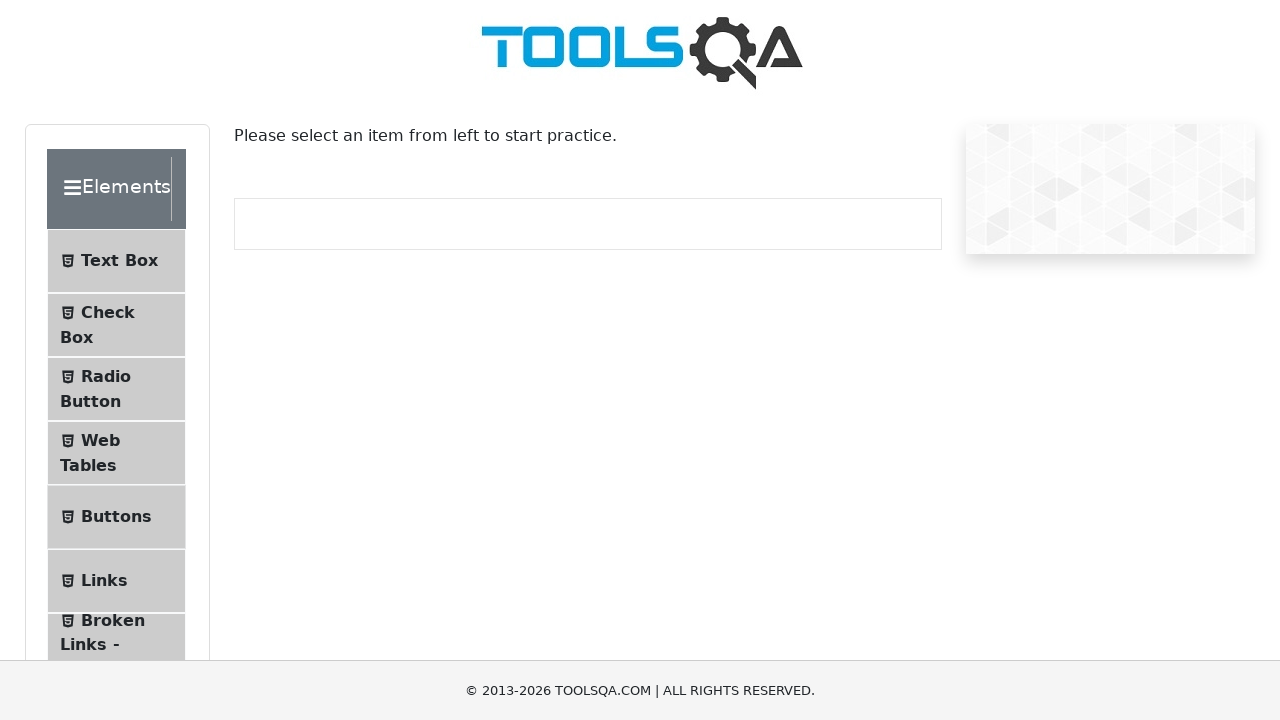

Clicked on Text Box option at (119, 261) on xpath=//span[contains(text(), 'Text Box')]
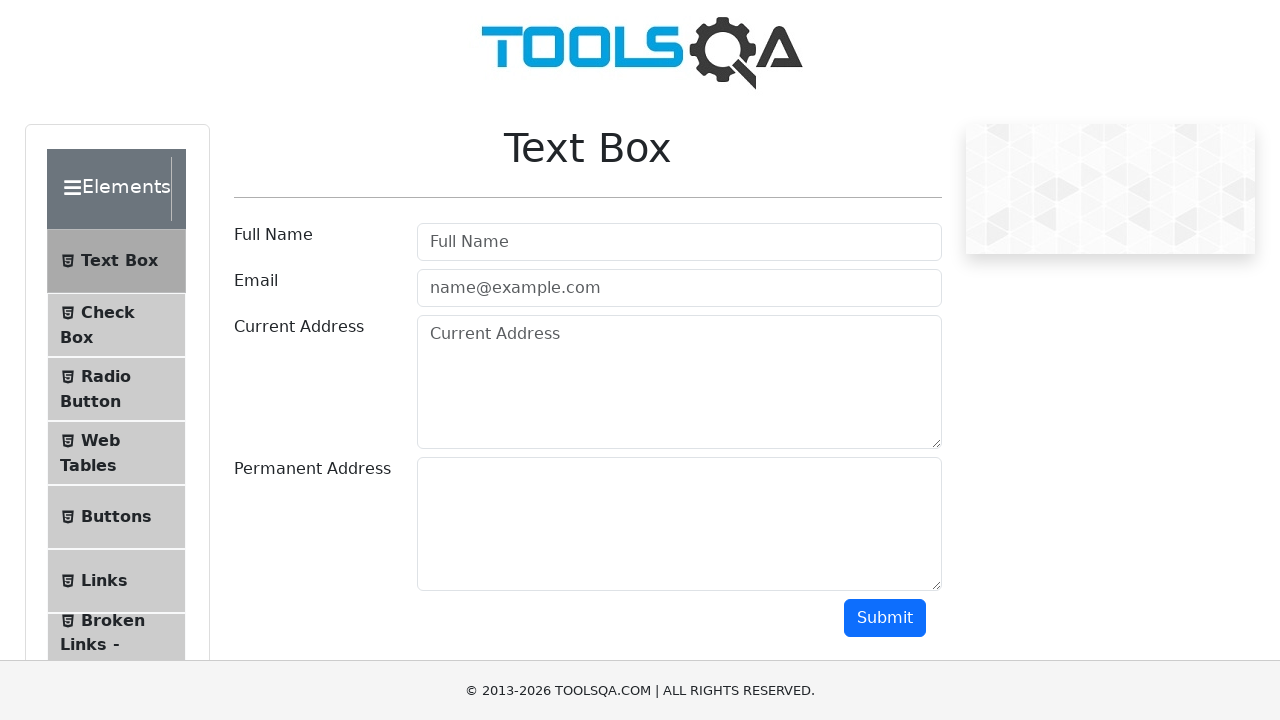

Filled in name field with 'Jane Dou' on #userName
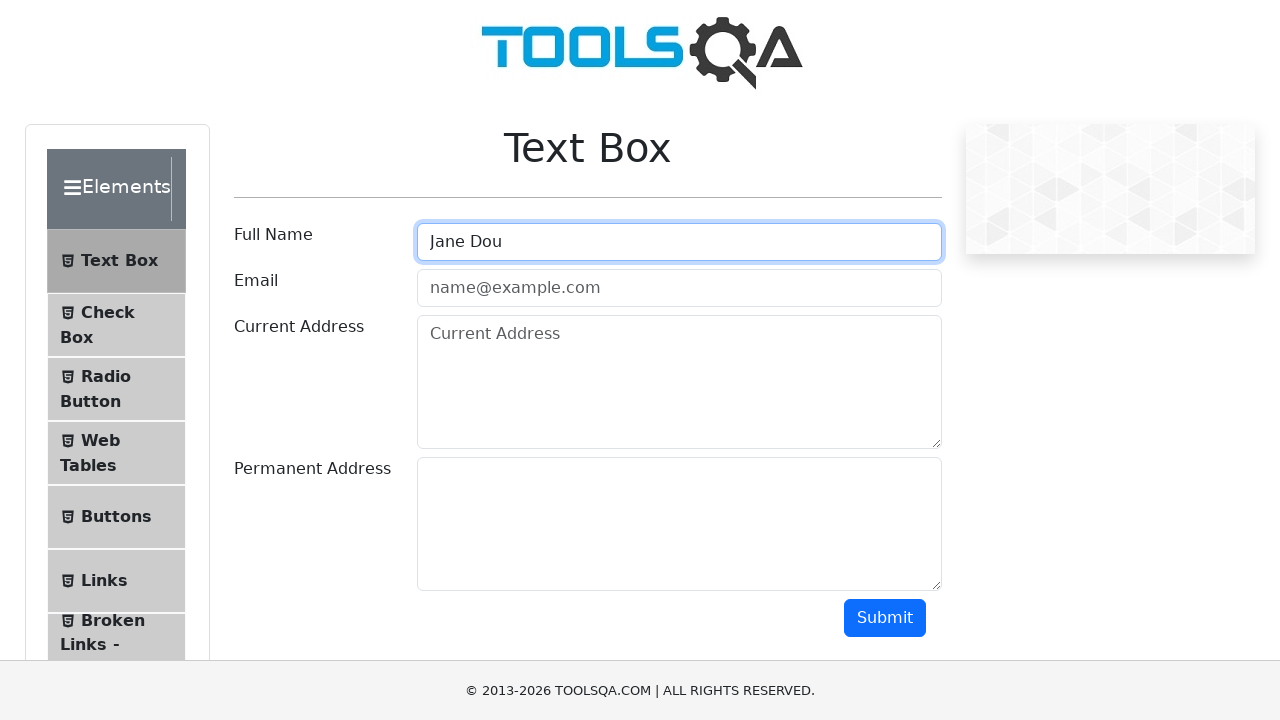

Filled in email field with 'example@example.com' on #userEmail
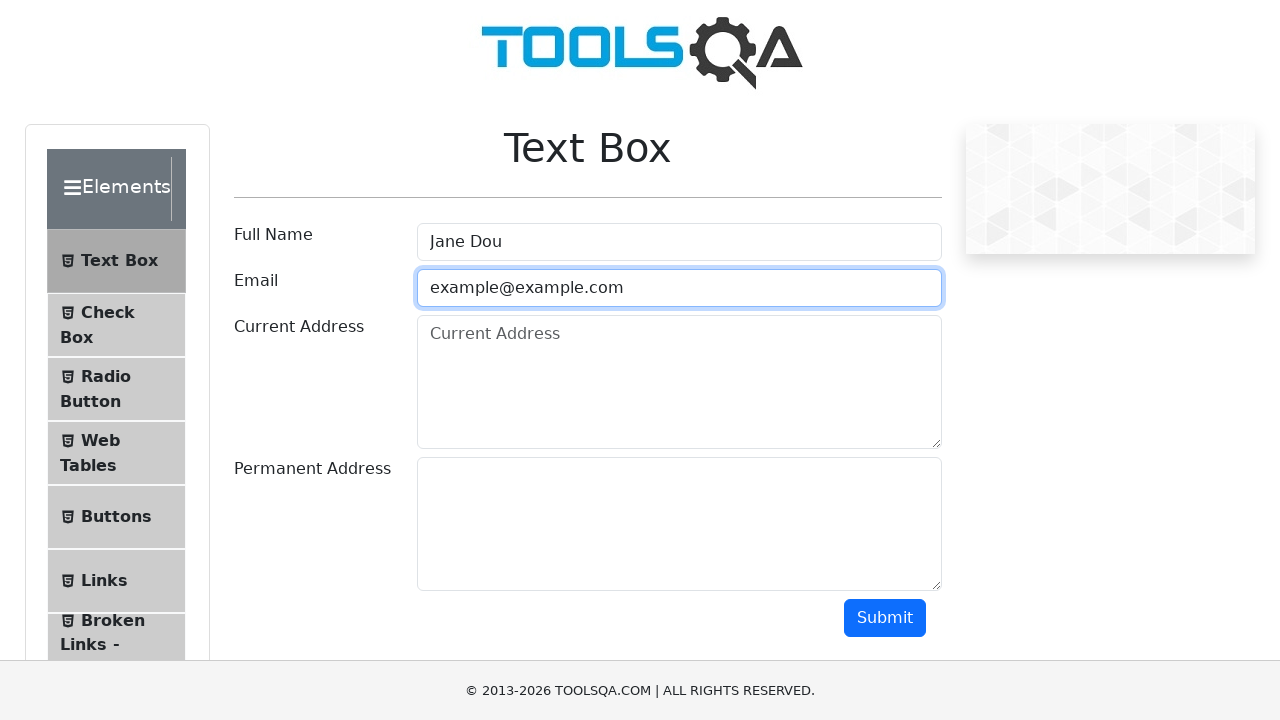

Clicked submit button at (885, 618) on #submit
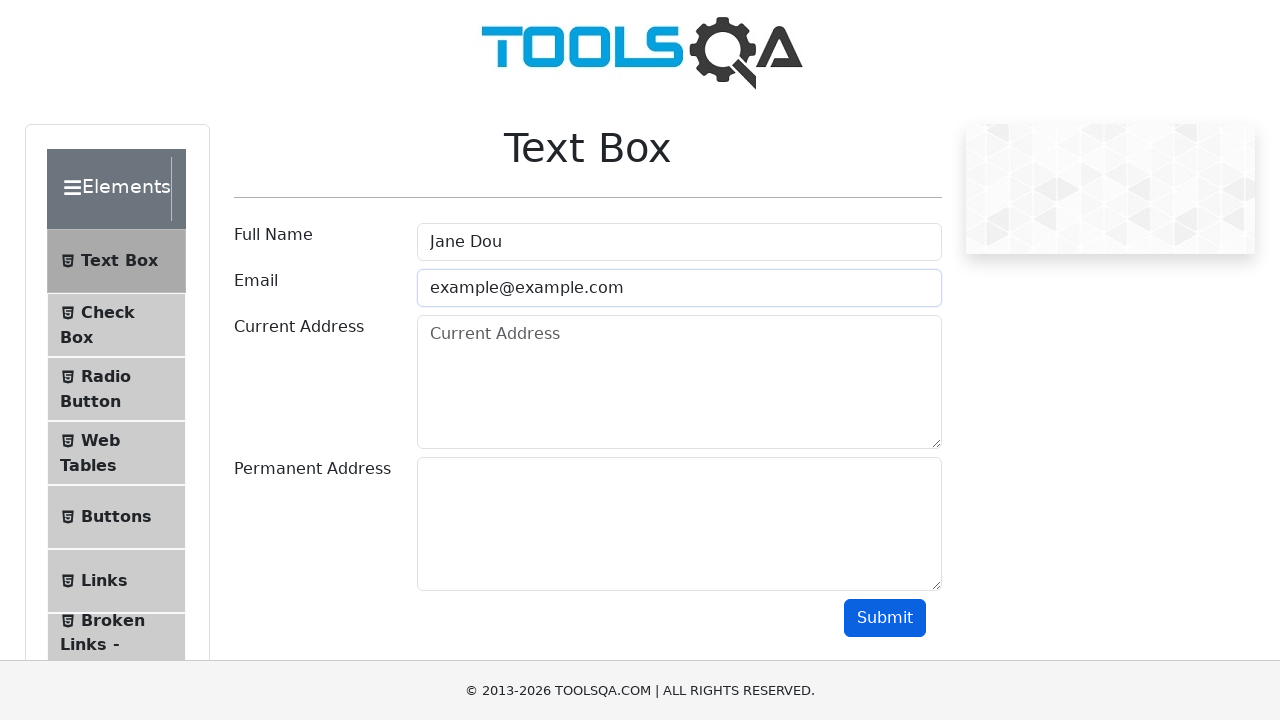

Name output element loaded
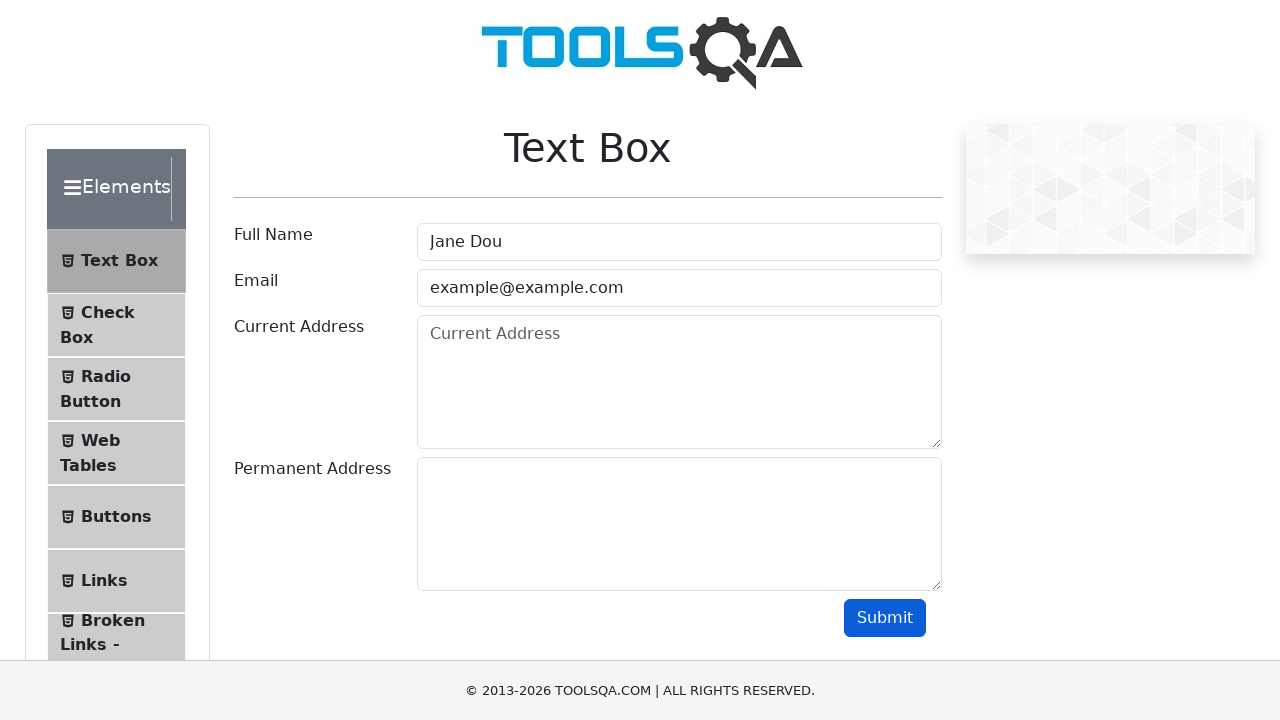

Email output element loaded, form submission verified
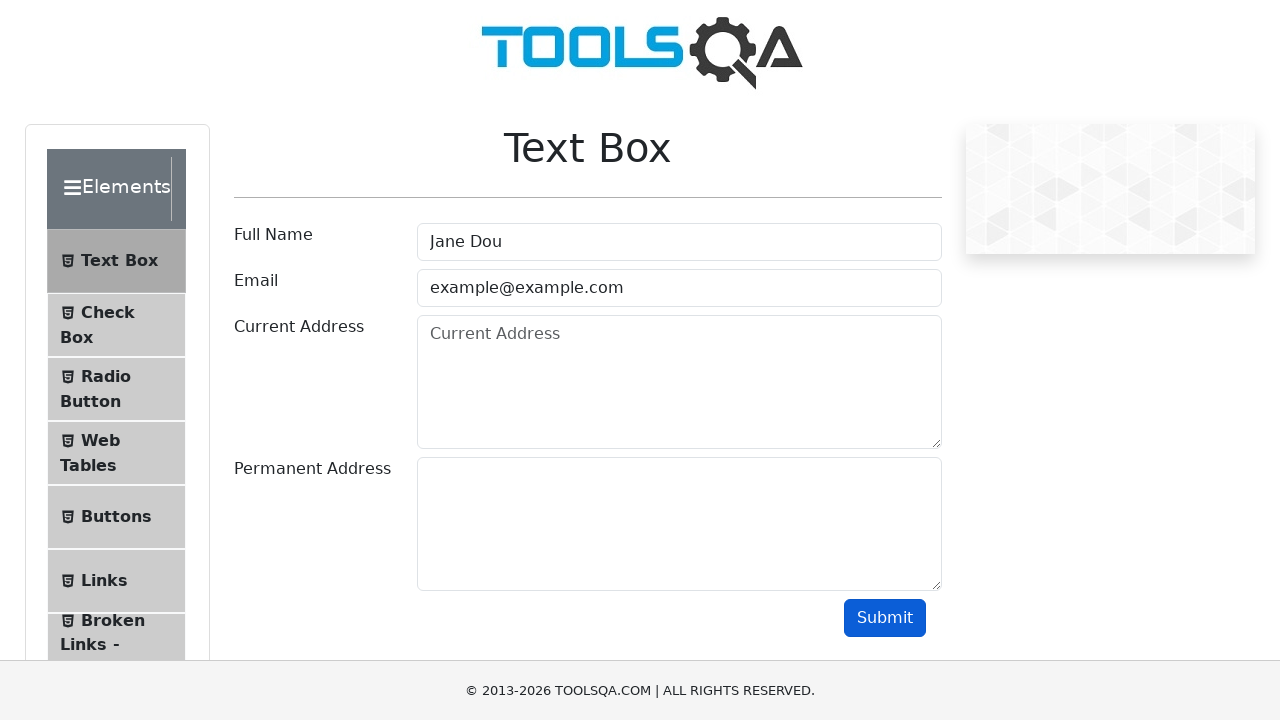

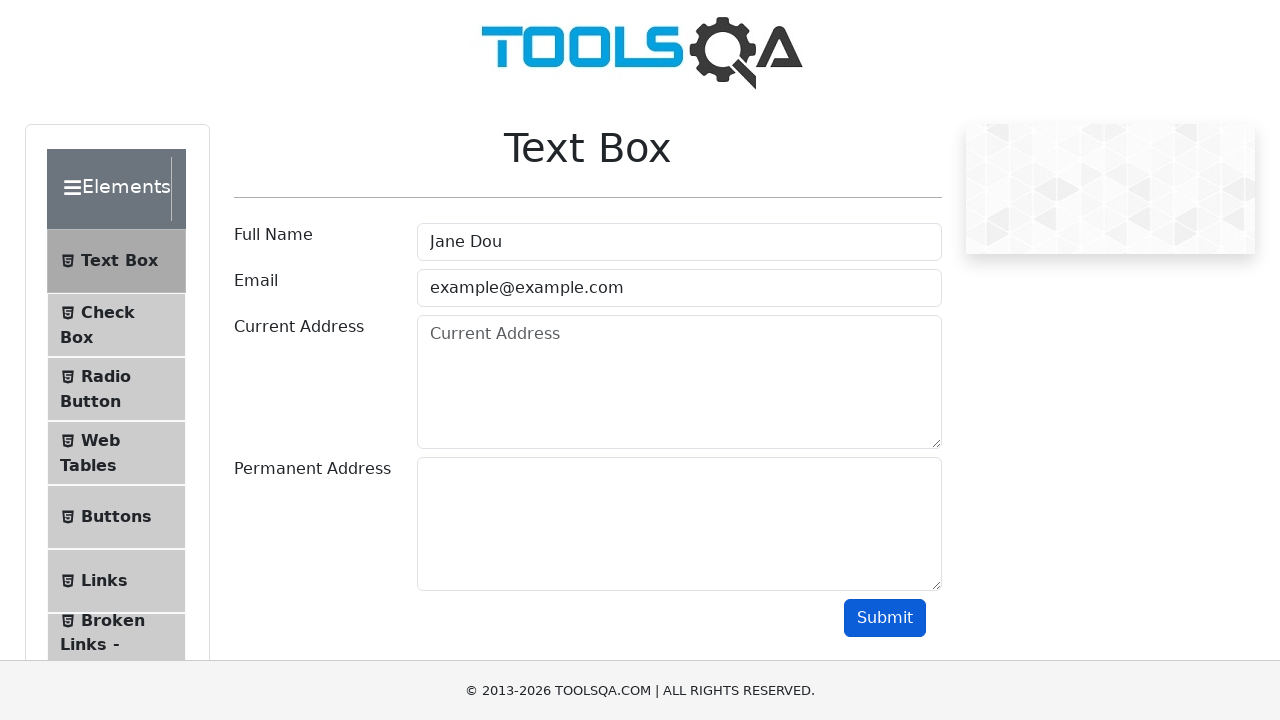